Tests browser back button navigation between filter views

Starting URL: https://demo.playwright.dev/todomvc

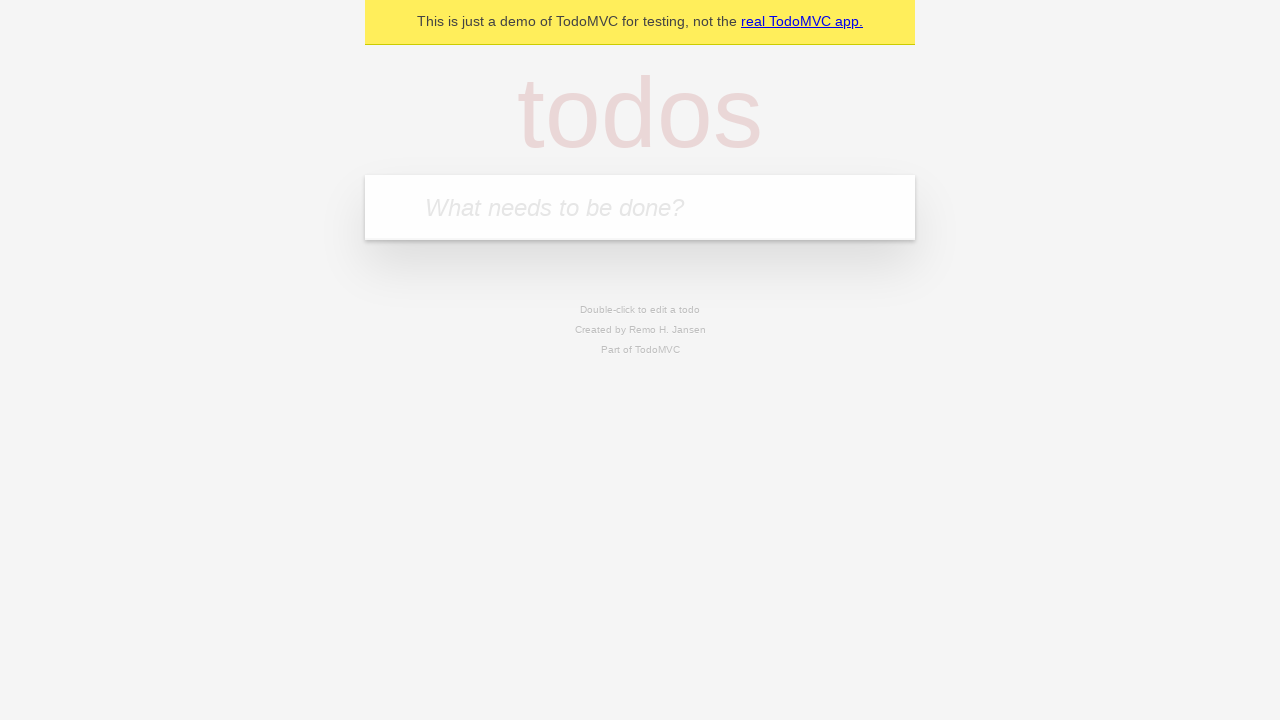

Filled todo input with 'buy some cheese' on internal:attr=[placeholder="What needs to be done?"i]
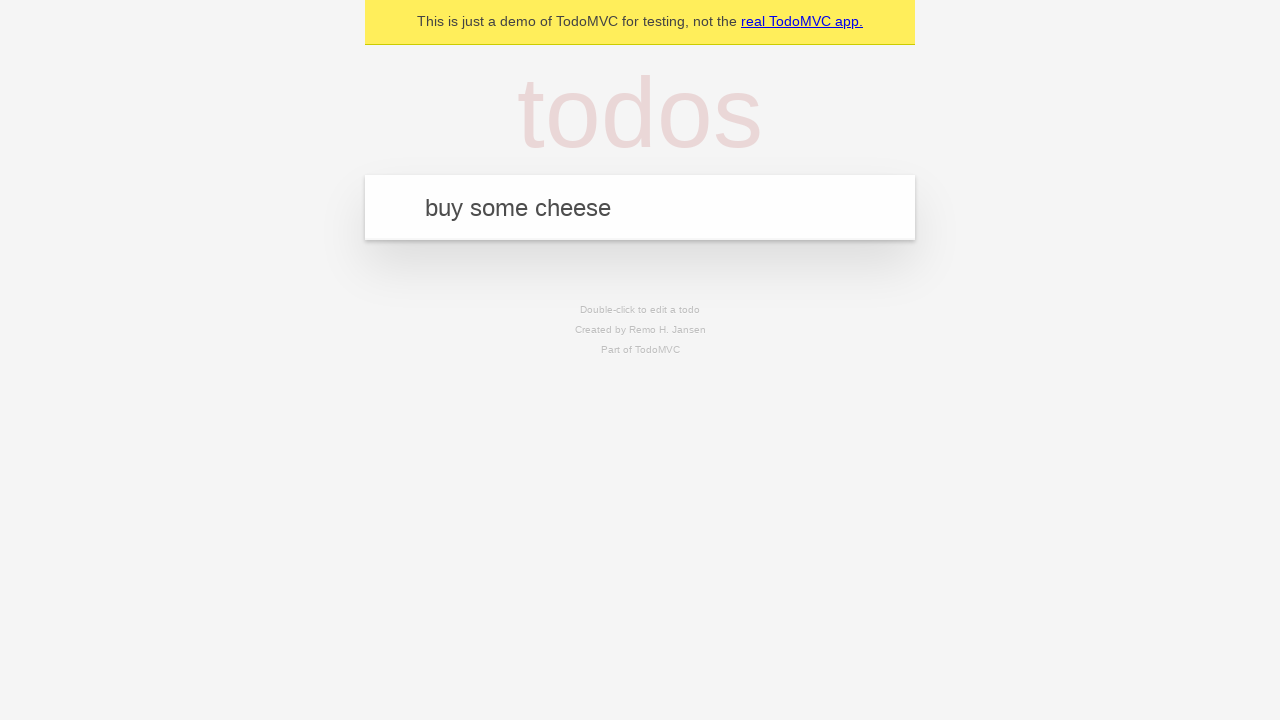

Pressed Enter to create todo 'buy some cheese' on internal:attr=[placeholder="What needs to be done?"i]
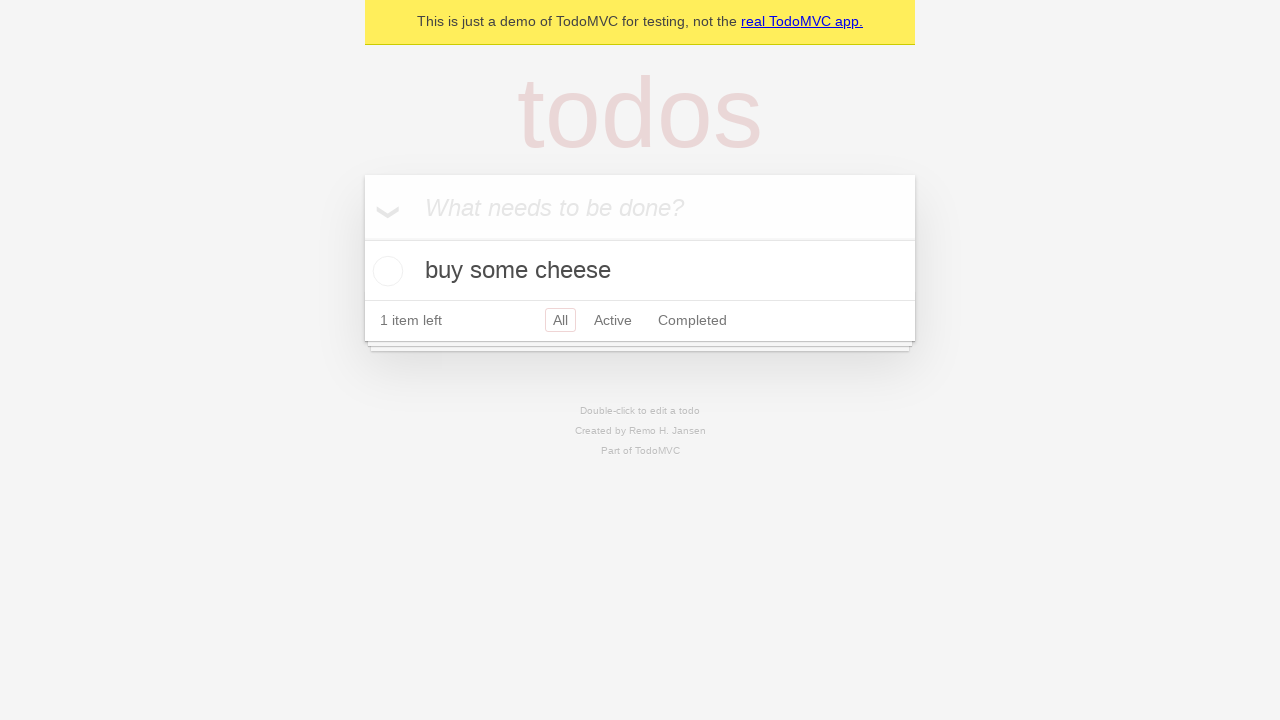

Filled todo input with 'feed the cat' on internal:attr=[placeholder="What needs to be done?"i]
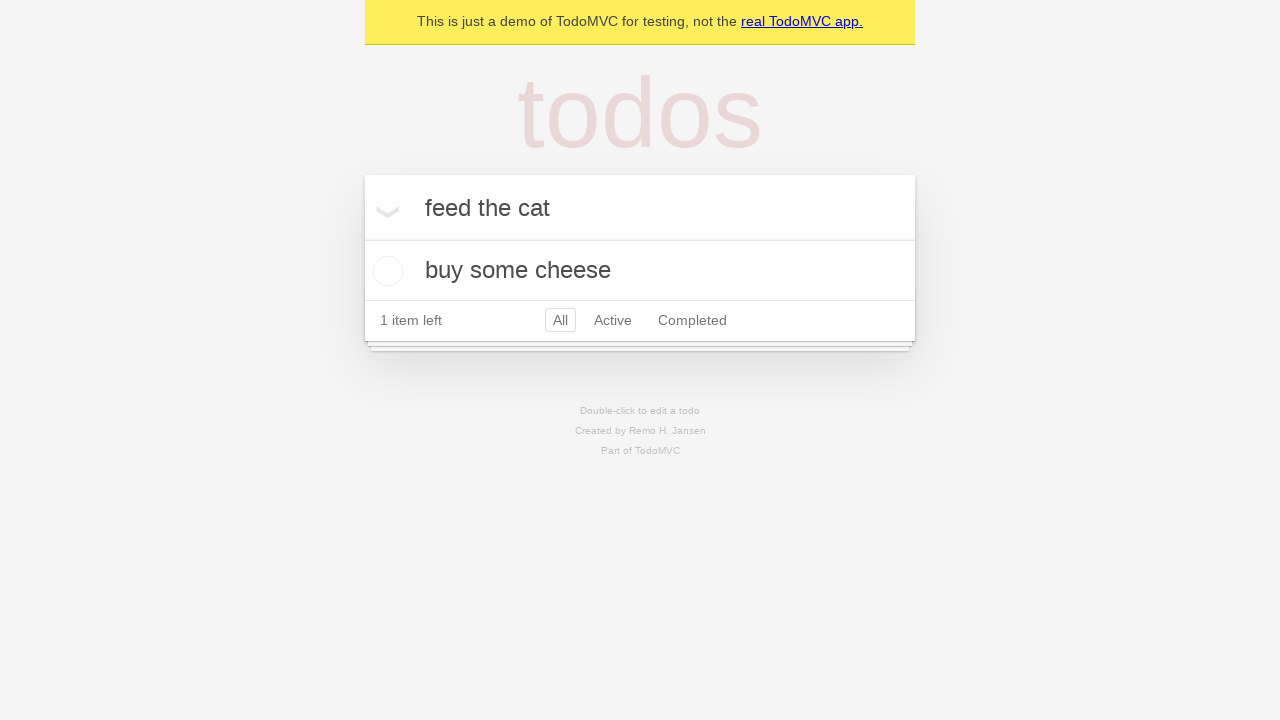

Pressed Enter to create todo 'feed the cat' on internal:attr=[placeholder="What needs to be done?"i]
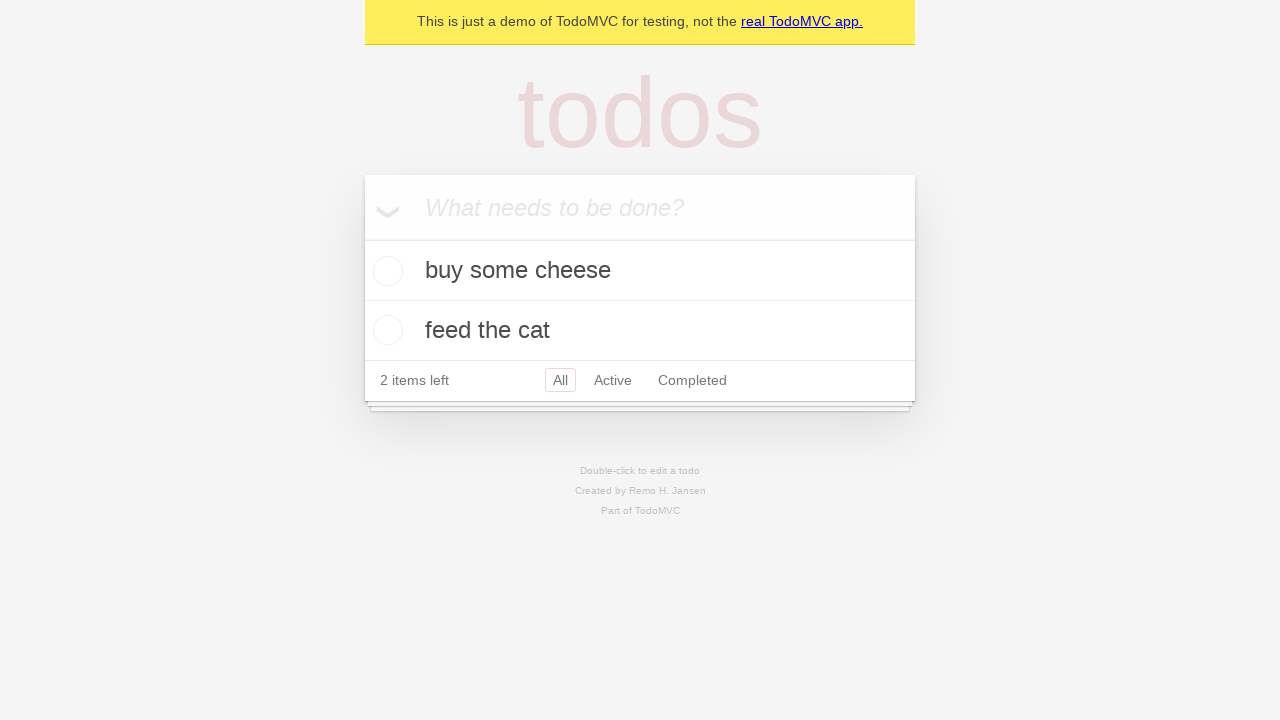

Filled todo input with 'book a doctors appointment' on internal:attr=[placeholder="What needs to be done?"i]
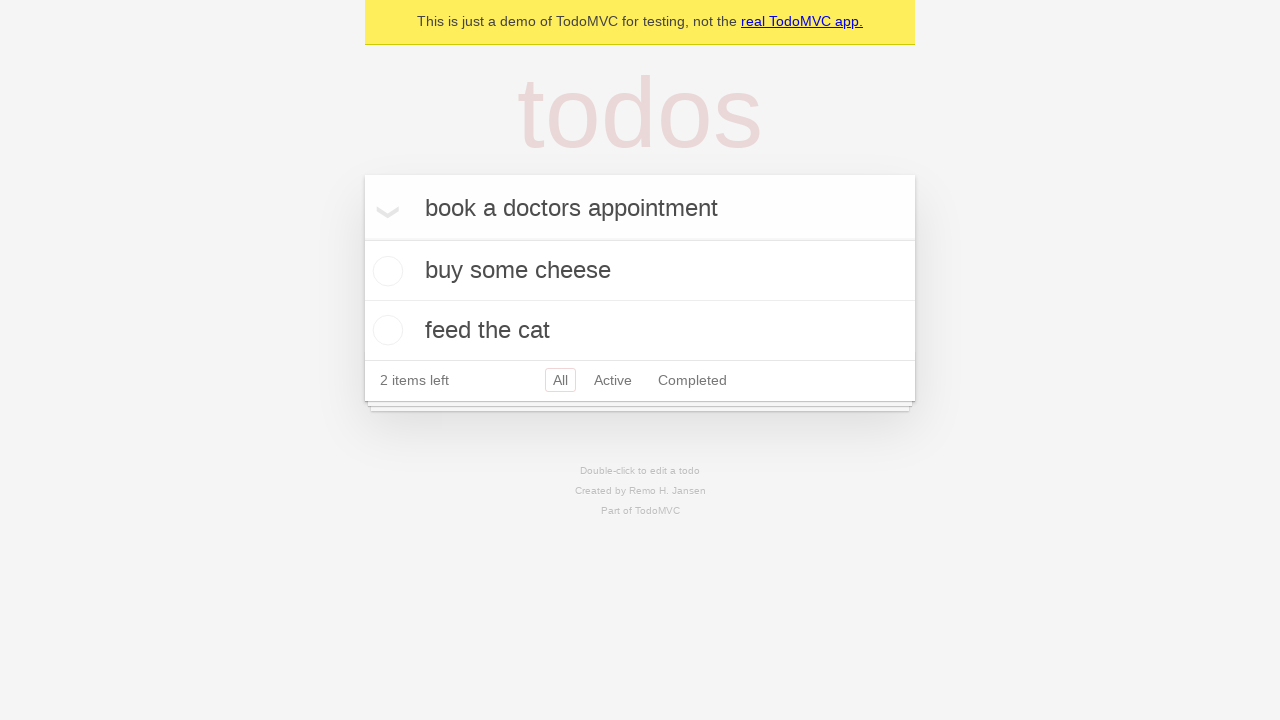

Pressed Enter to create todo 'book a doctors appointment' on internal:attr=[placeholder="What needs to be done?"i]
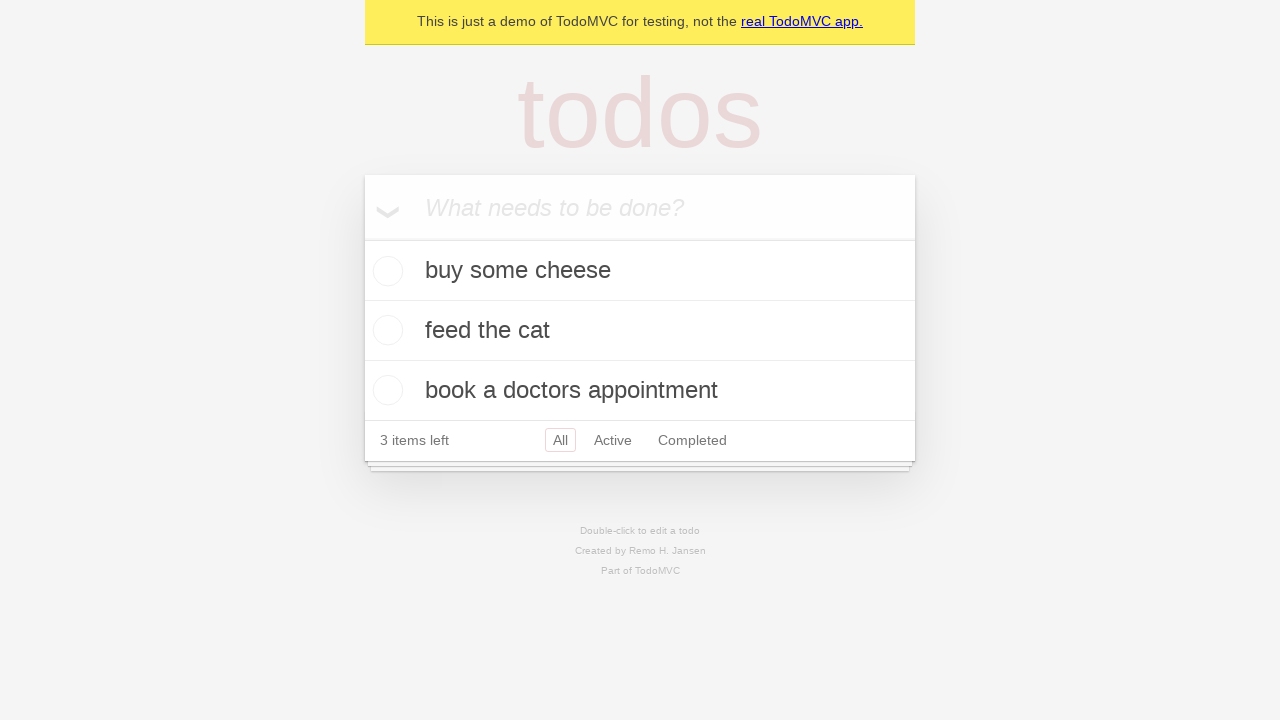

Waited for all 3 todos to be created
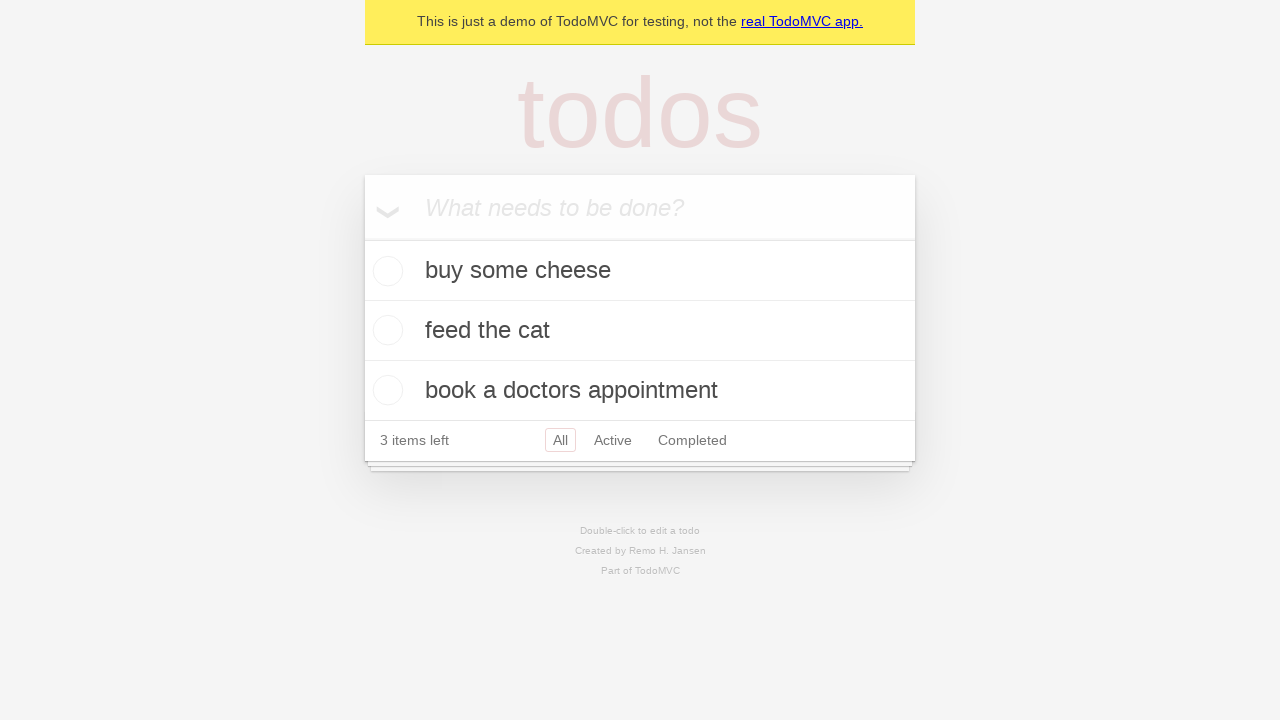

Checked the second todo item at (385, 330) on internal:testid=[data-testid="todo-item"s] >> nth=1 >> internal:role=checkbox
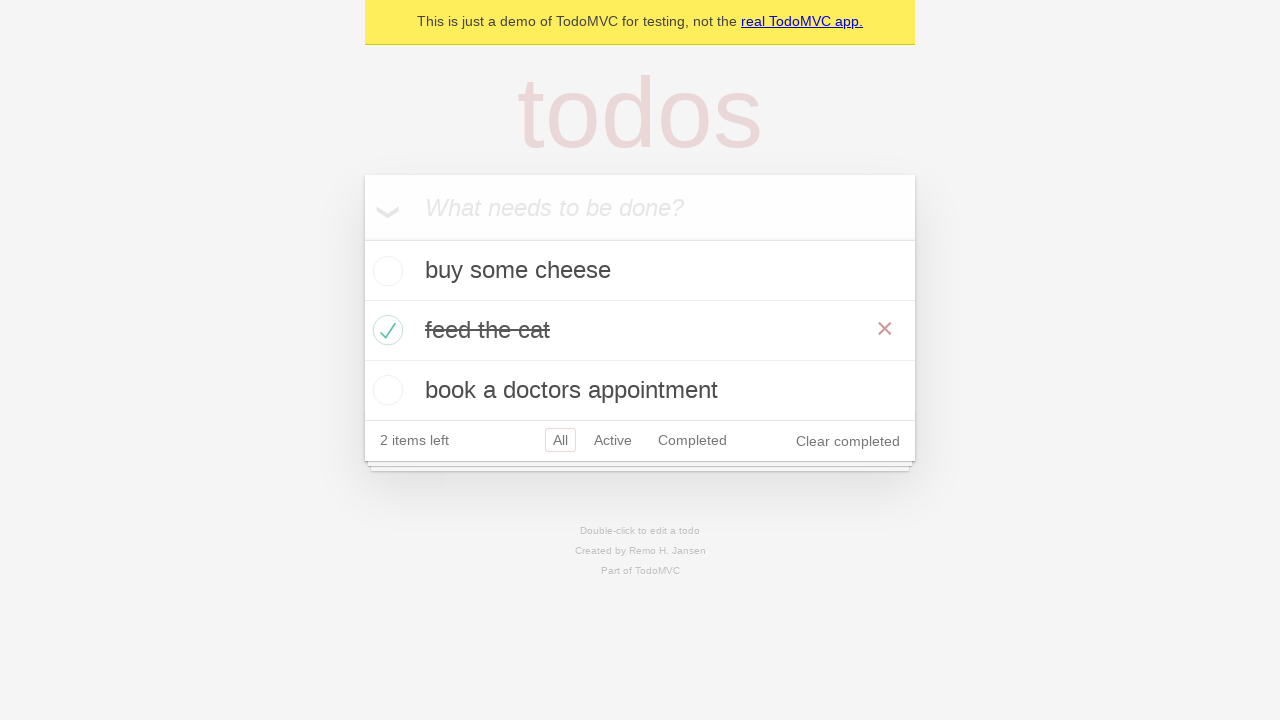

Clicked 'All' filter at (560, 440) on internal:role=link[name="All"i]
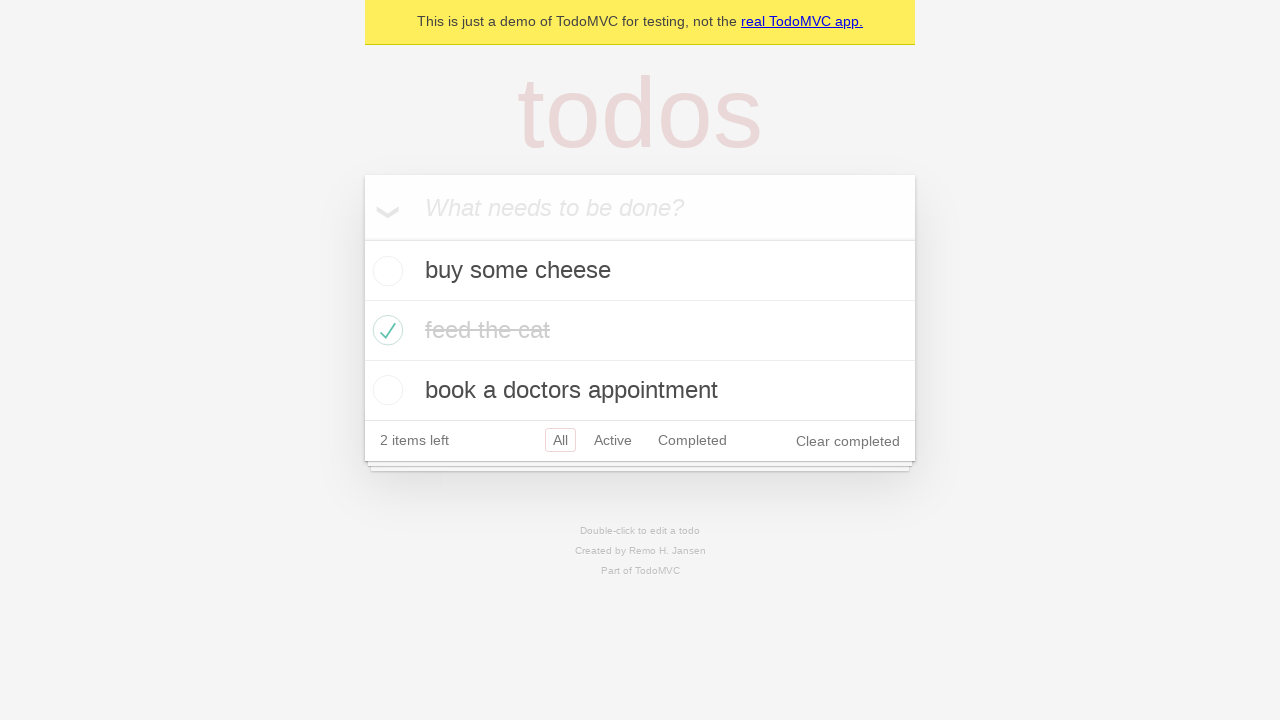

Clicked 'Active' filter at (613, 440) on internal:role=link[name="Active"i]
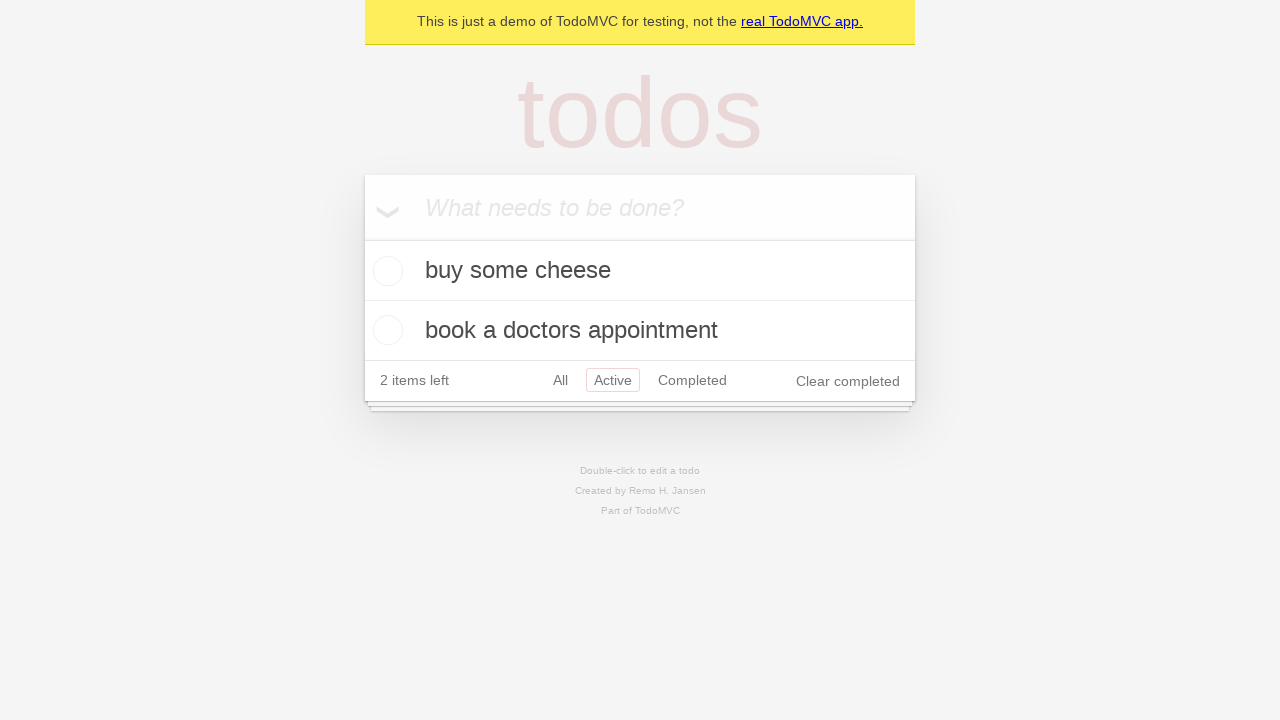

Clicked 'Completed' filter at (692, 380) on internal:role=link[name="Completed"i]
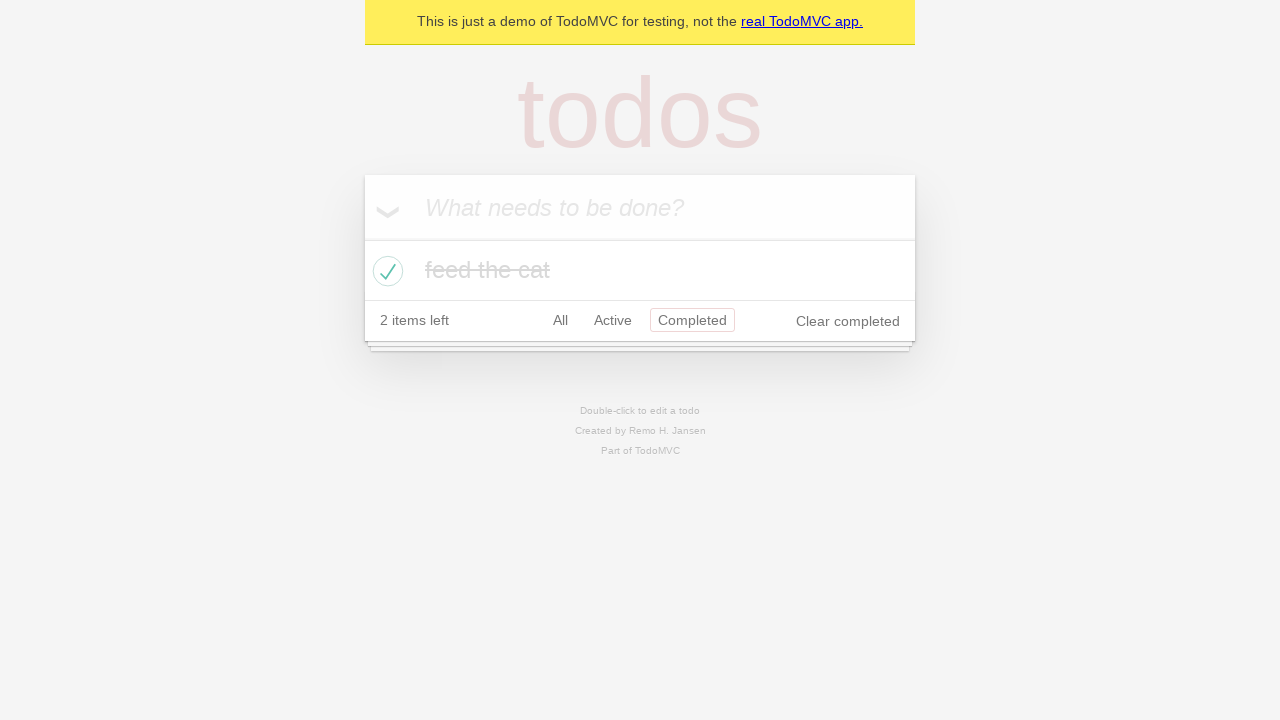

Navigated back from Completed filter to Active filter
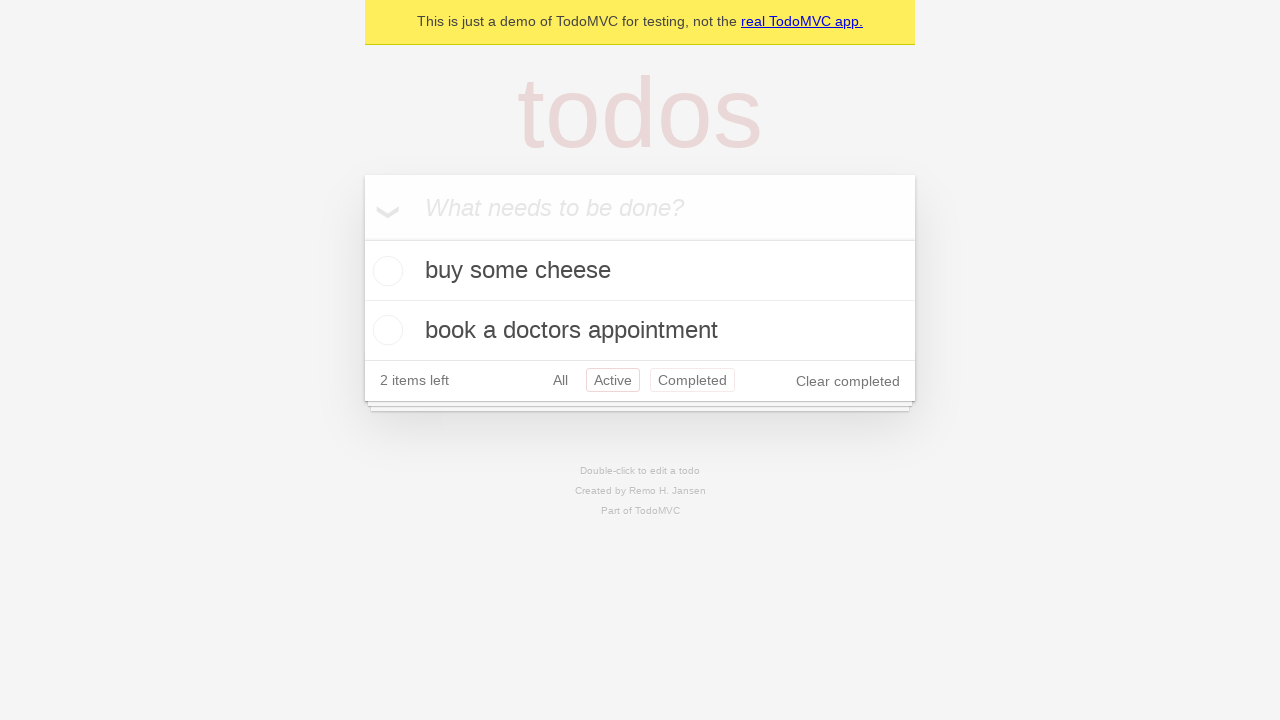

Navigated back from Active filter to All filter
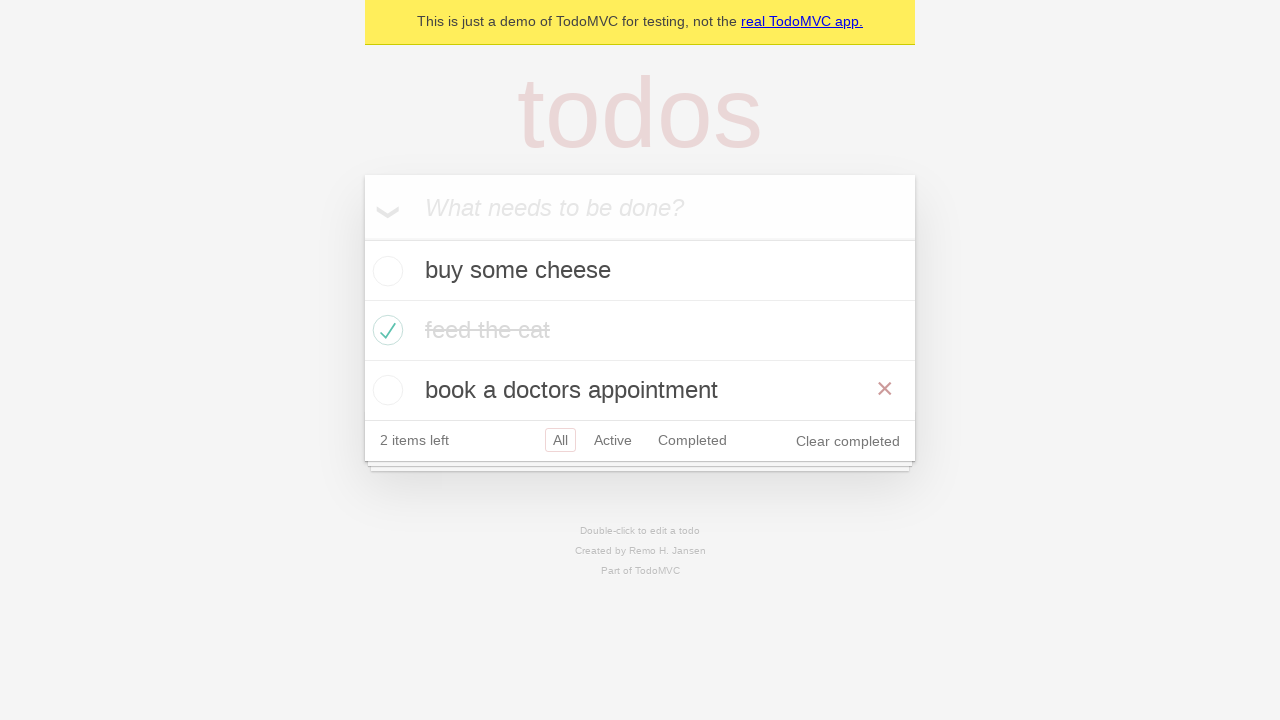

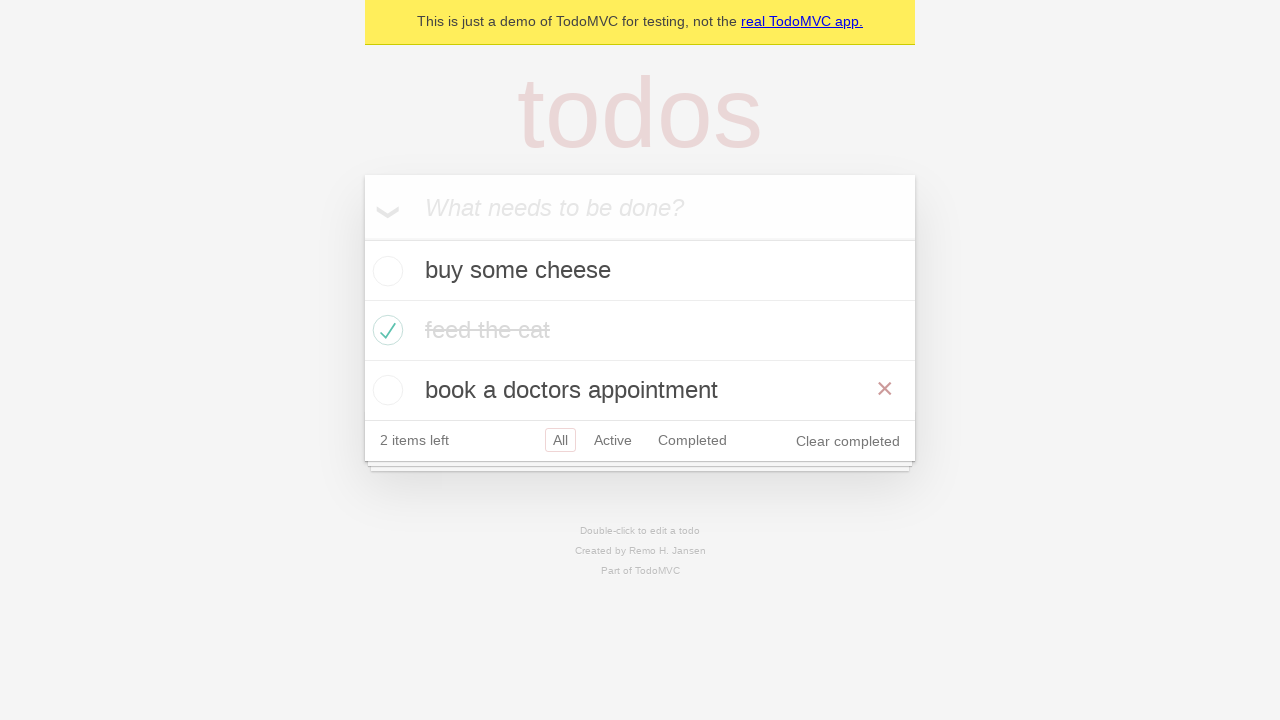